Tests navigation functionality by clicking a navigation button on the Selenium WebDriver Java practice site and verifying the page title changes to "Navigation example"

Starting URL: https://bonigarcia.dev/selenium-webdriver-java/

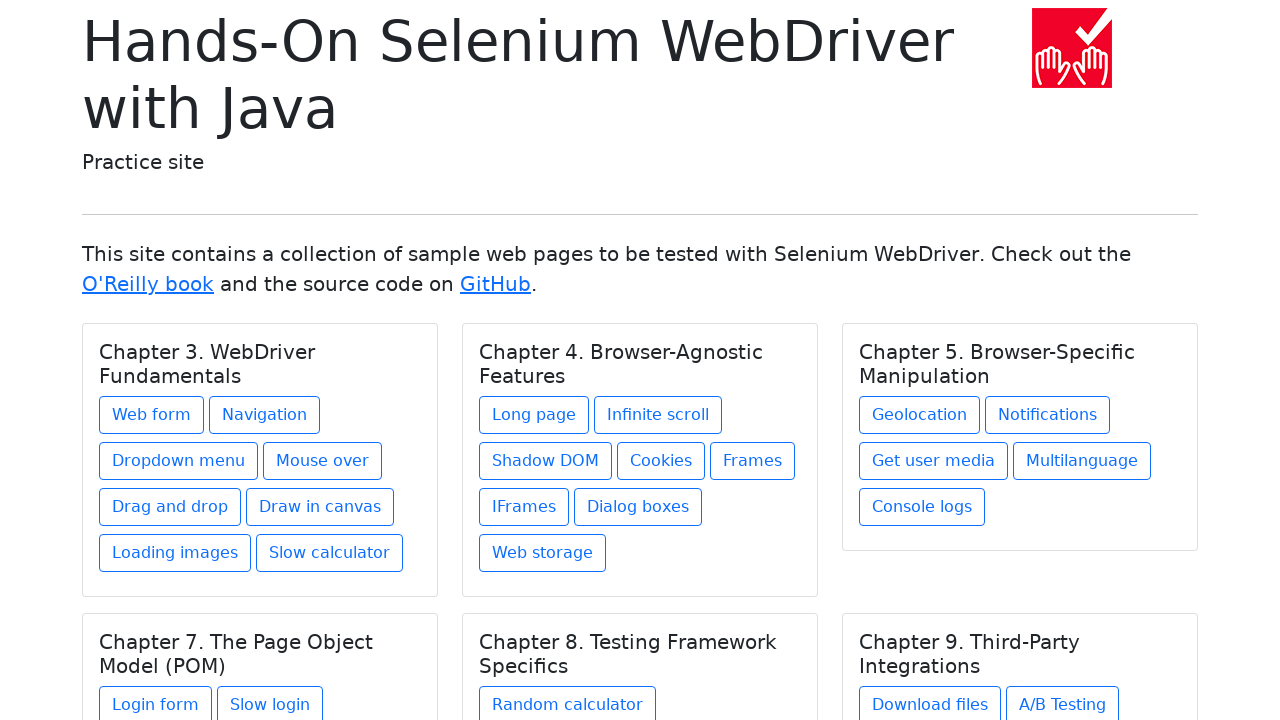

Clicked navigation button at (264, 415) on .btn[href='navigation1.html']
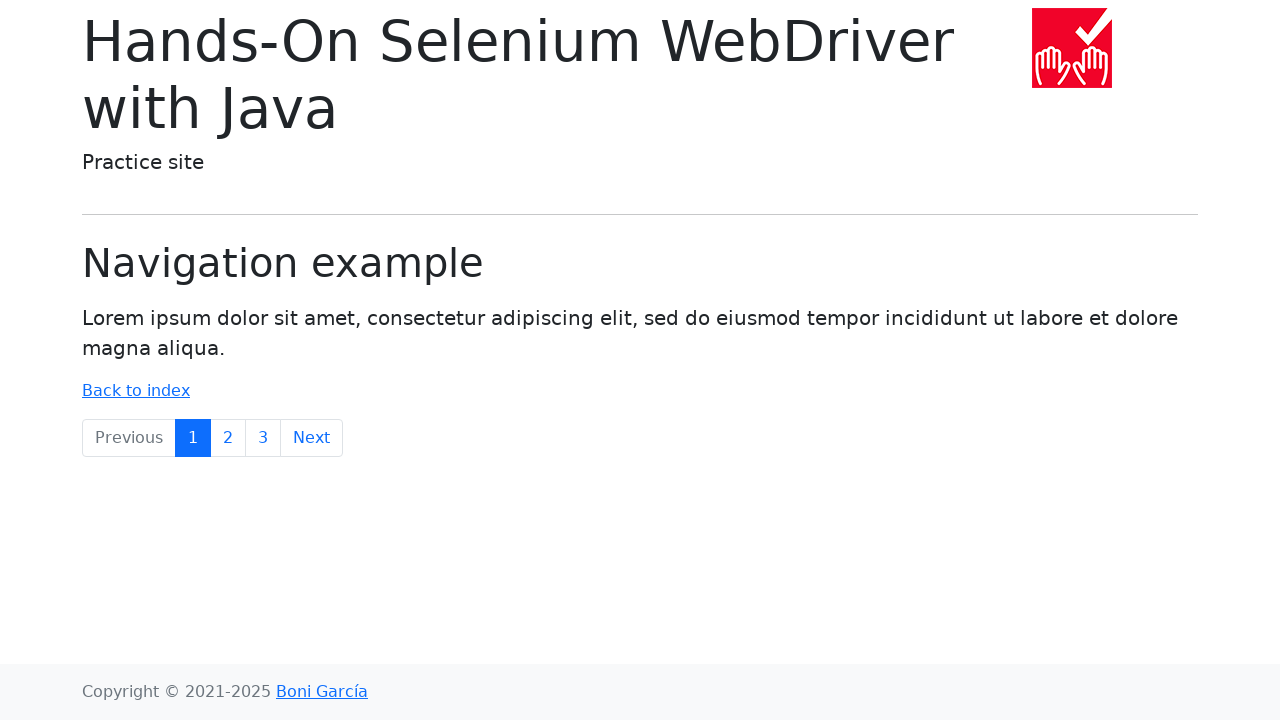

Page title element loaded, confirming navigation to 'Navigation example' page
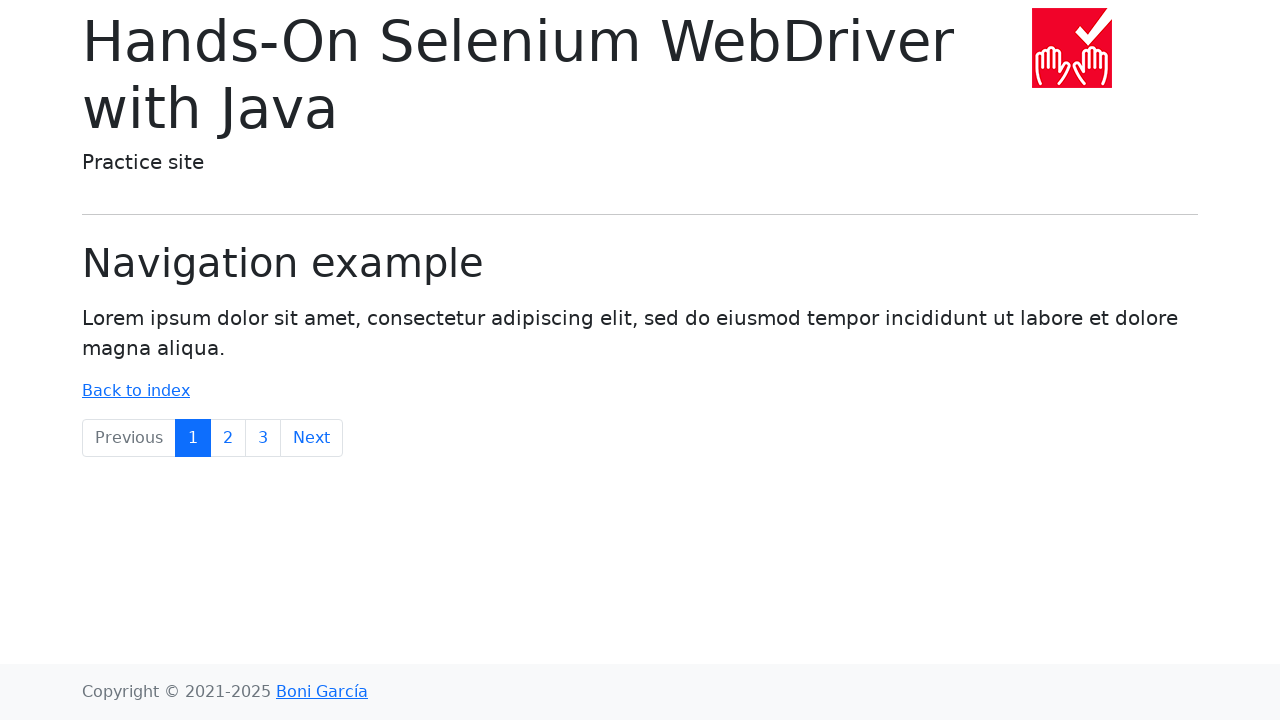

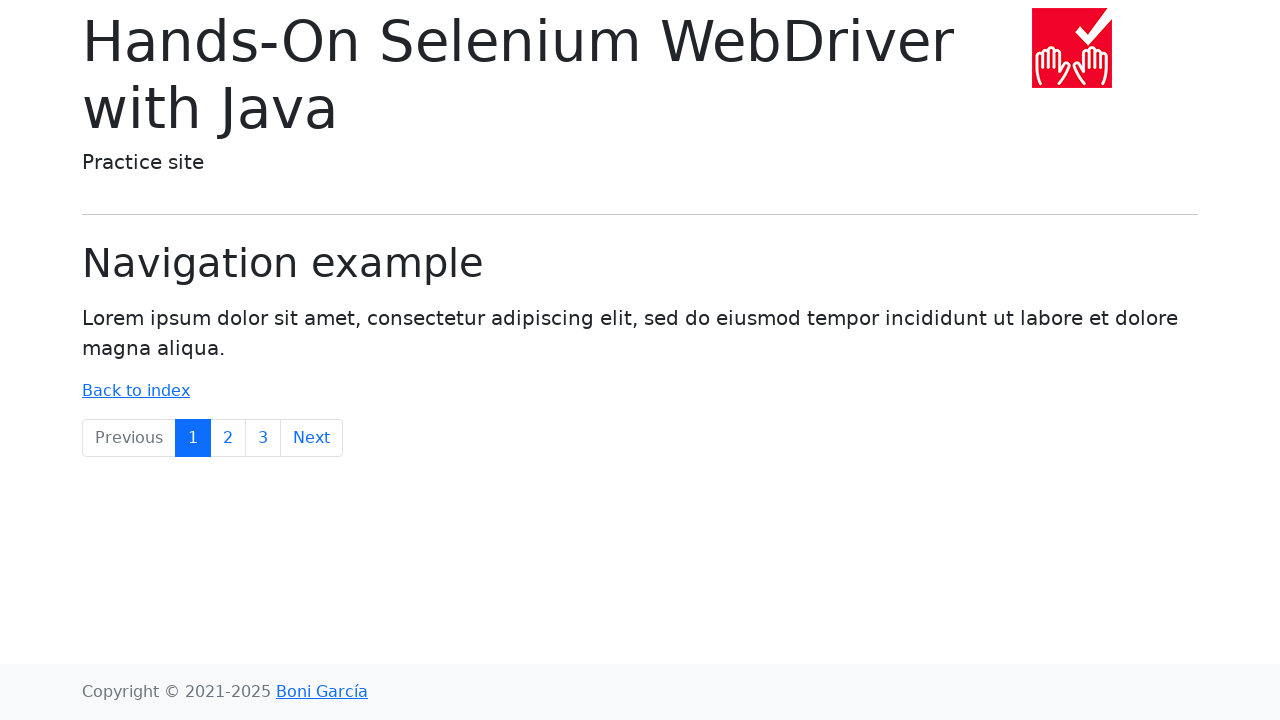